Tests that the "complete all" checkbox updates state correctly when individual items are completed or cleared.

Starting URL: https://demo.playwright.dev/todomvc

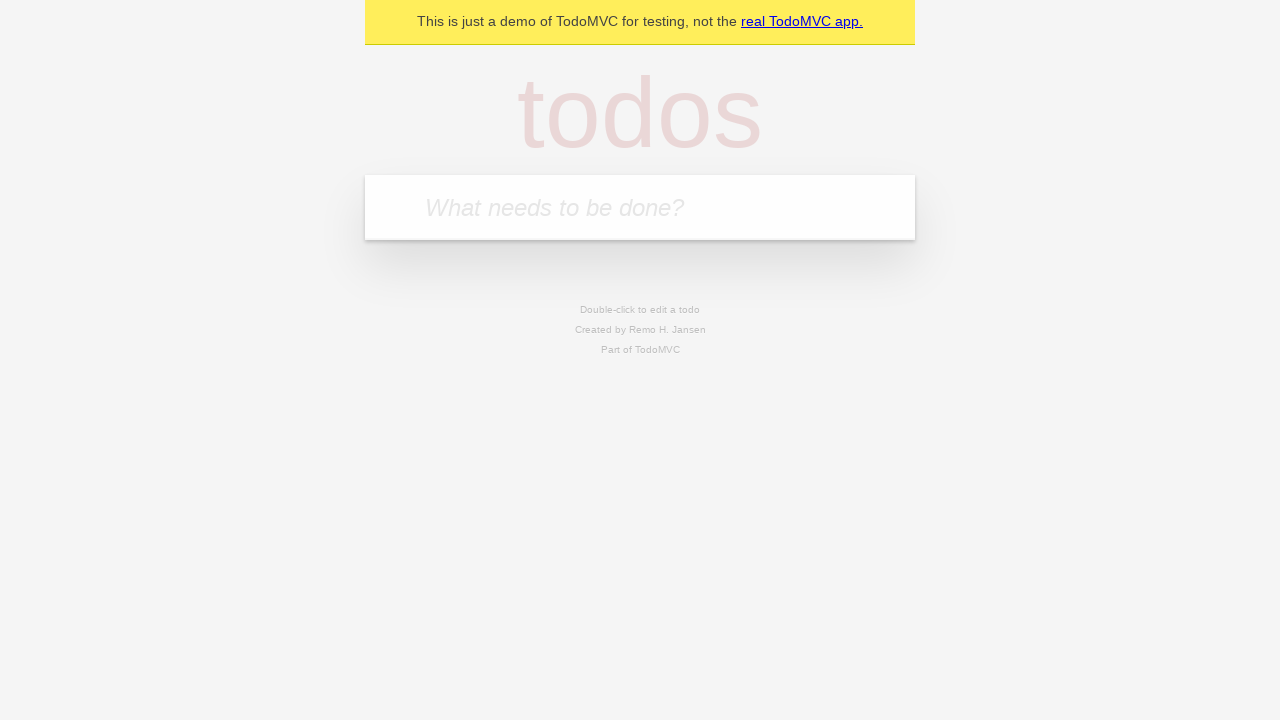

Filled todo input with 'buy some cheese' on internal:attr=[placeholder="What needs to be done?"i]
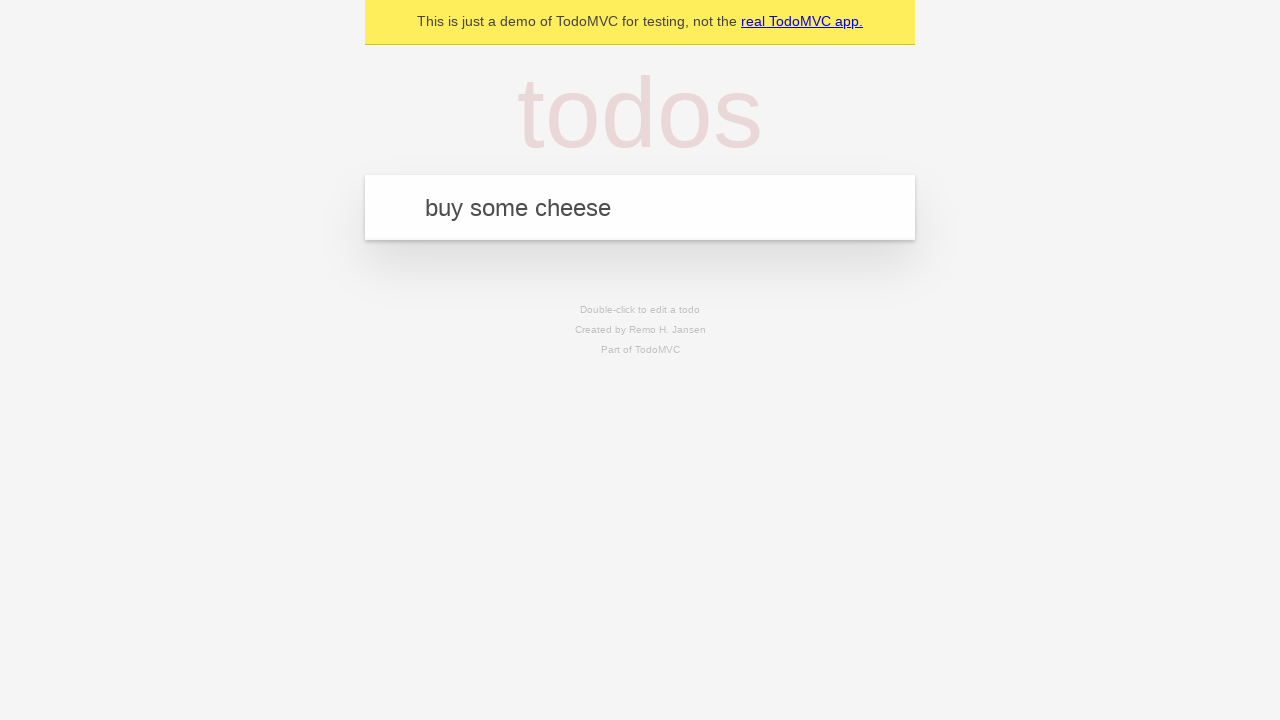

Pressed Enter to create first todo on internal:attr=[placeholder="What needs to be done?"i]
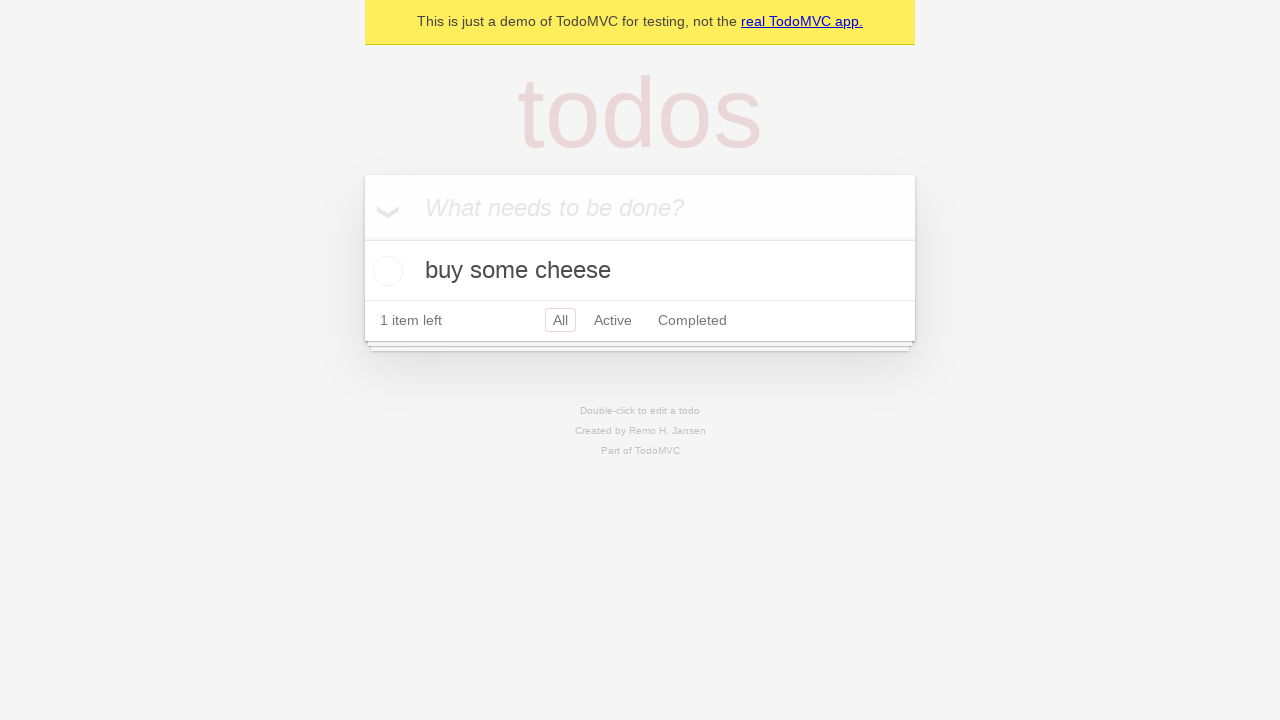

Filled todo input with 'feed the cat' on internal:attr=[placeholder="What needs to be done?"i]
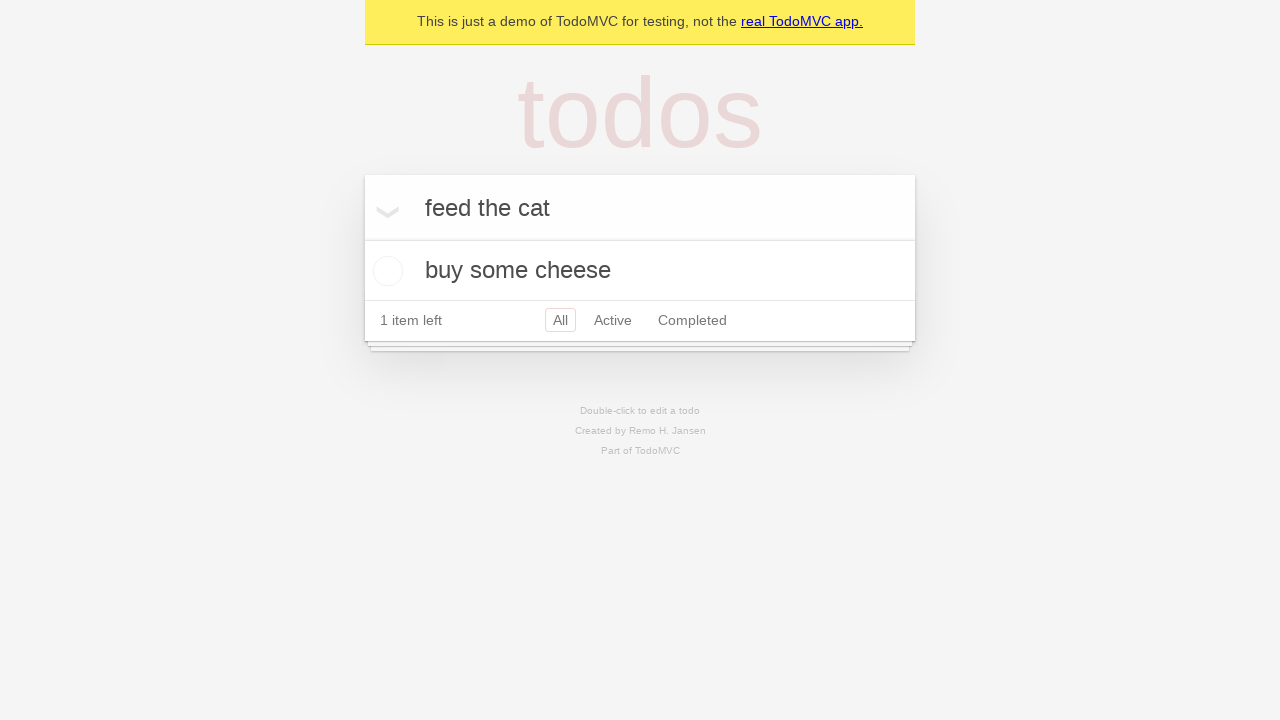

Pressed Enter to create second todo on internal:attr=[placeholder="What needs to be done?"i]
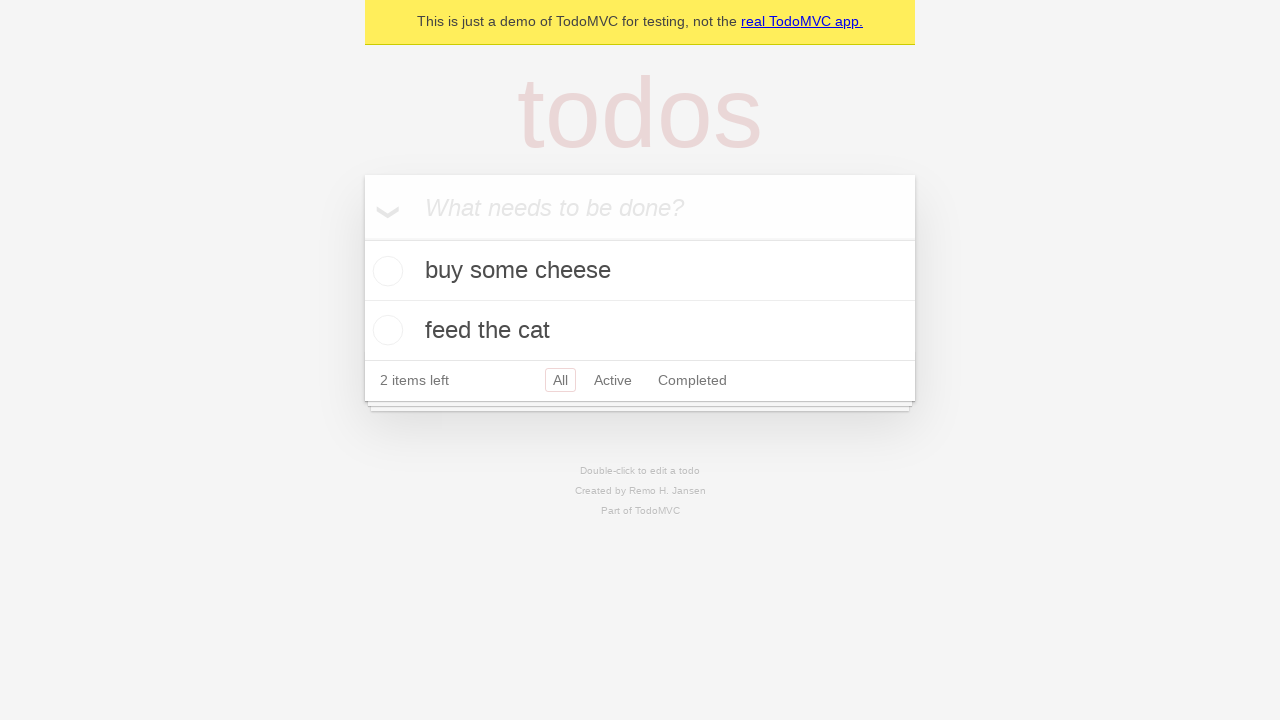

Filled todo input with 'book a doctors appointment' on internal:attr=[placeholder="What needs to be done?"i]
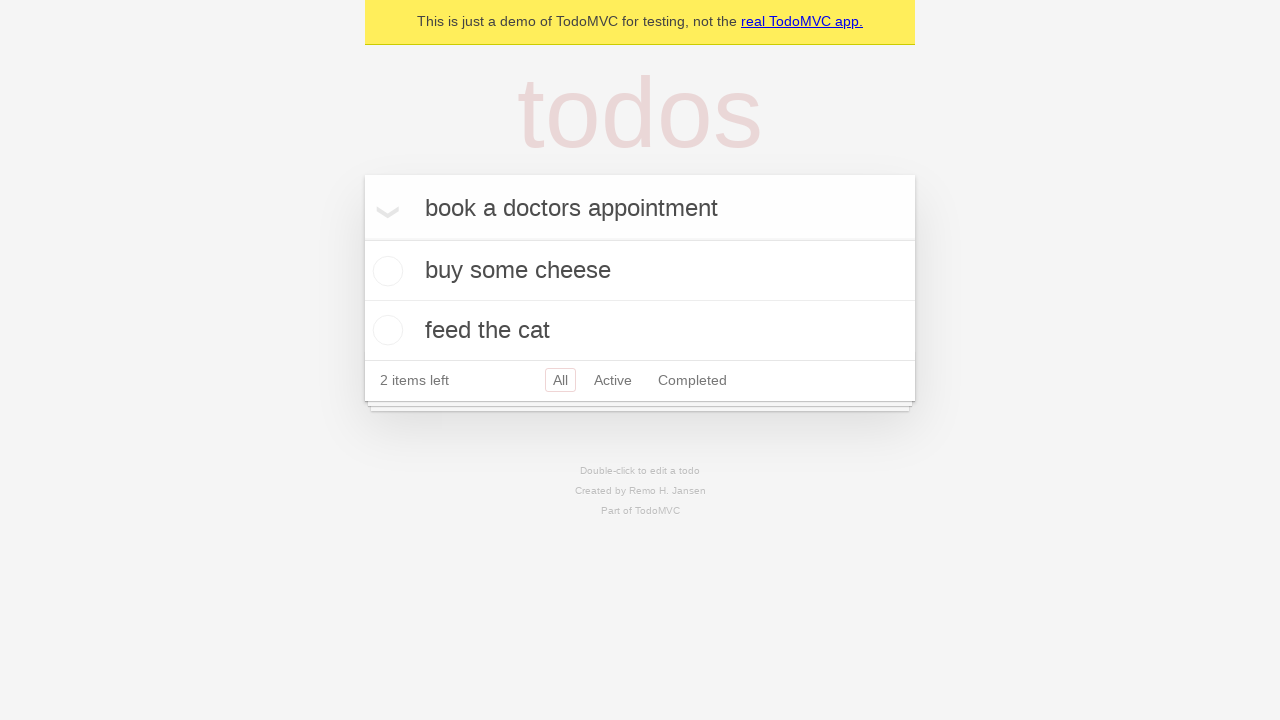

Pressed Enter to create third todo on internal:attr=[placeholder="What needs to be done?"i]
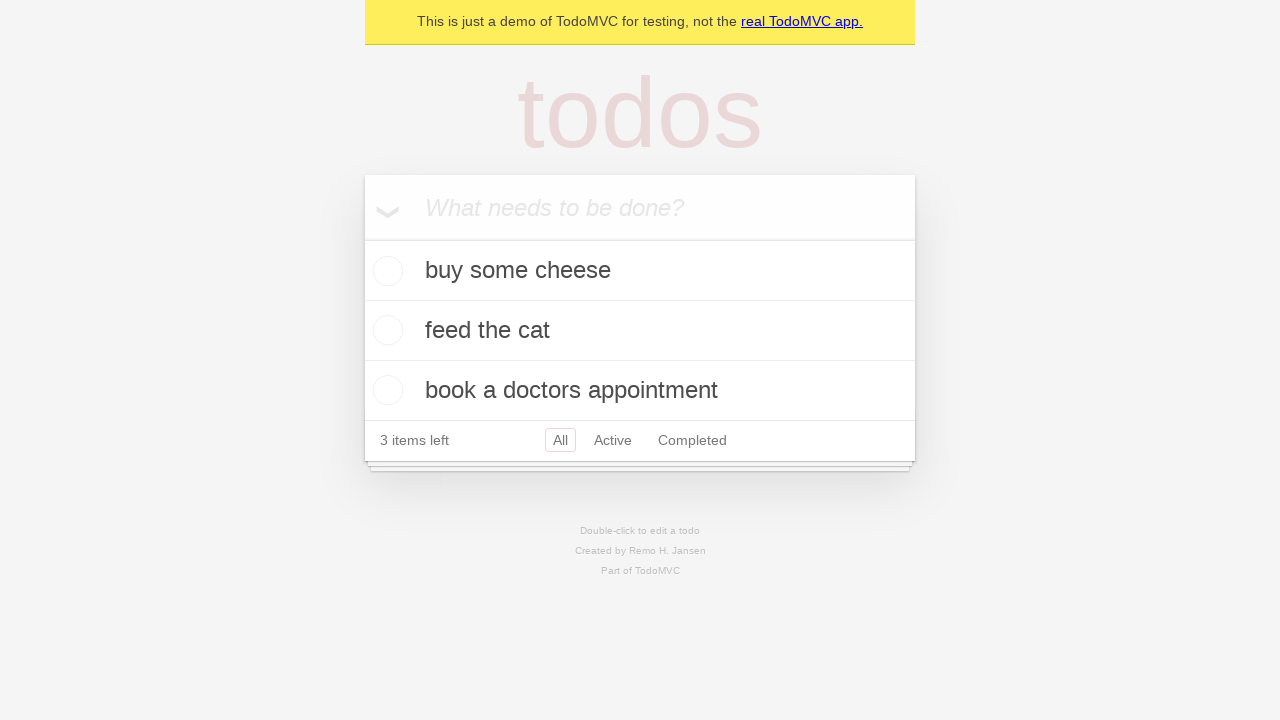

Checked 'Mark all as complete' checkbox to complete all todos at (362, 238) on internal:label="Mark all as complete"i
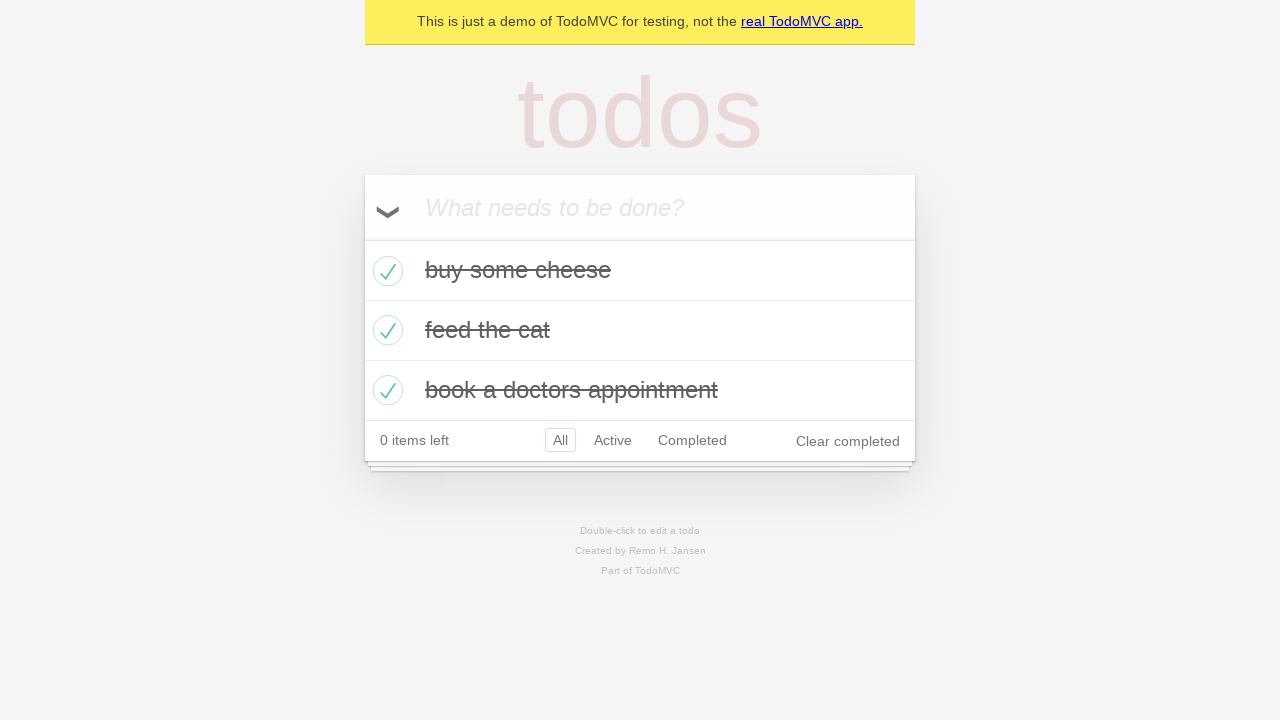

Unchecked first todo checkbox to mark it as incomplete at (385, 271) on internal:testid=[data-testid="todo-item"s] >> nth=0 >> internal:role=checkbox
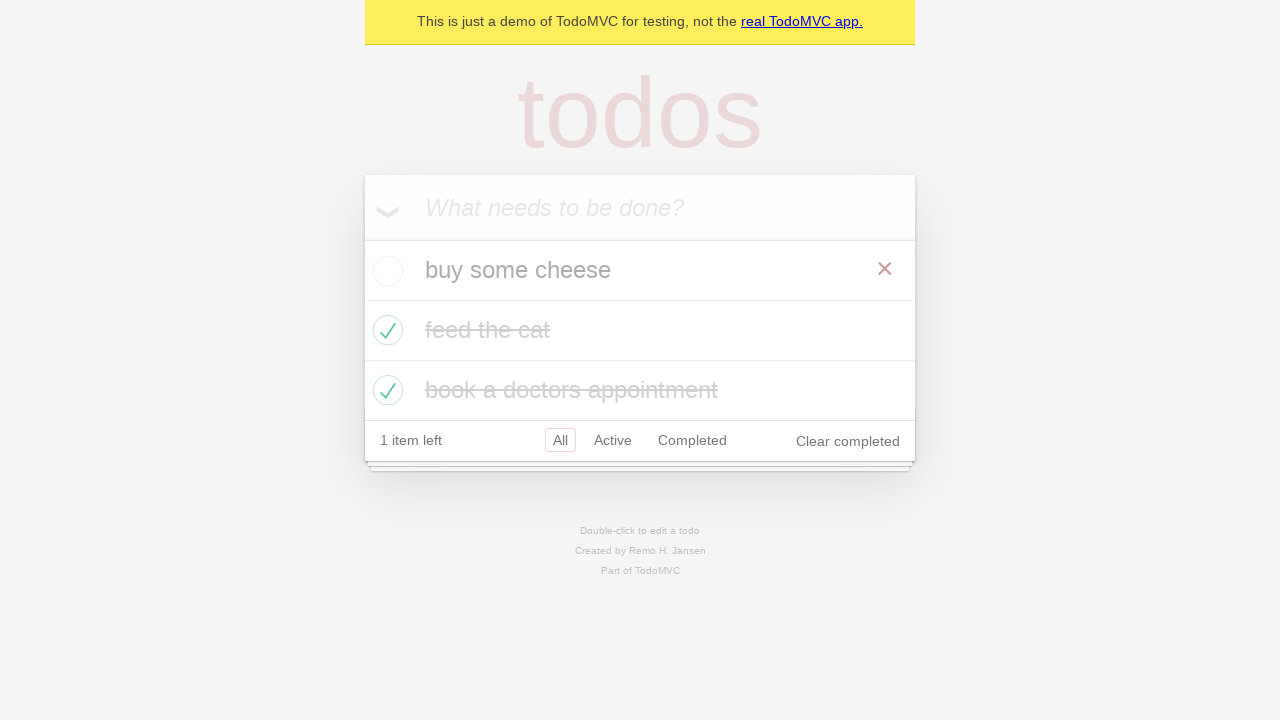

Checked first todo checkbox again to mark it as complete at (385, 271) on internal:testid=[data-testid="todo-item"s] >> nth=0 >> internal:role=checkbox
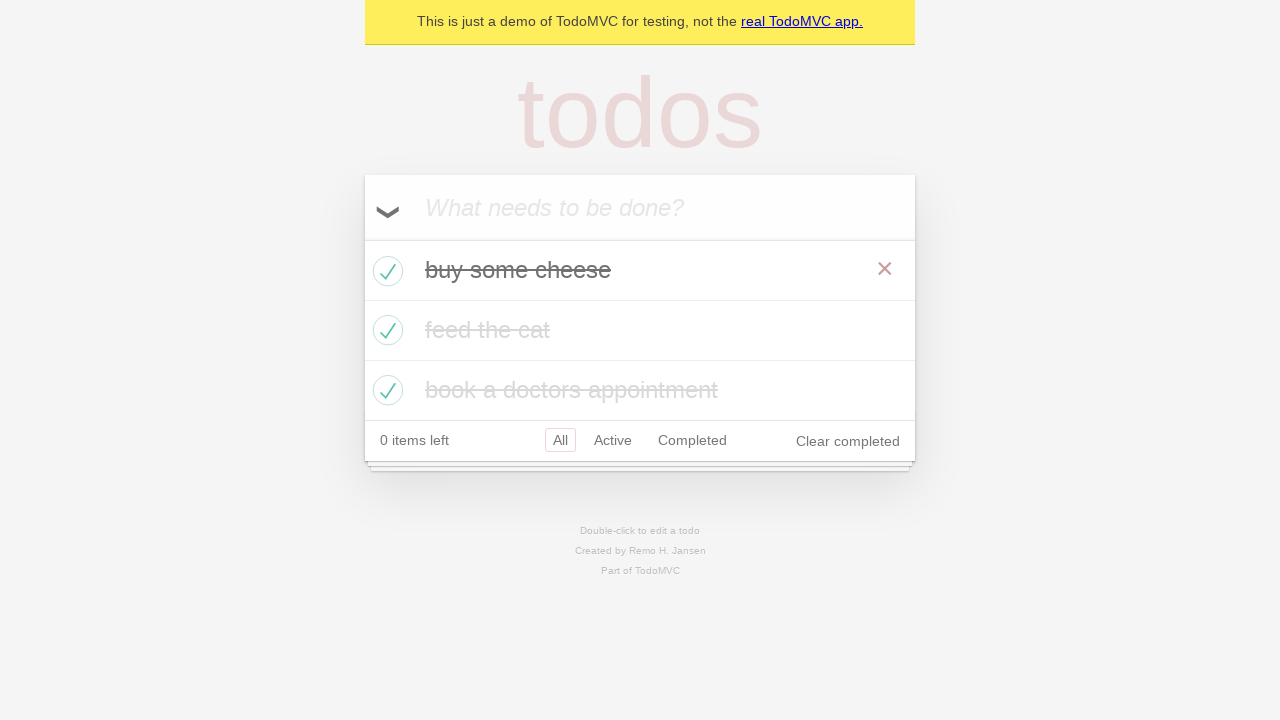

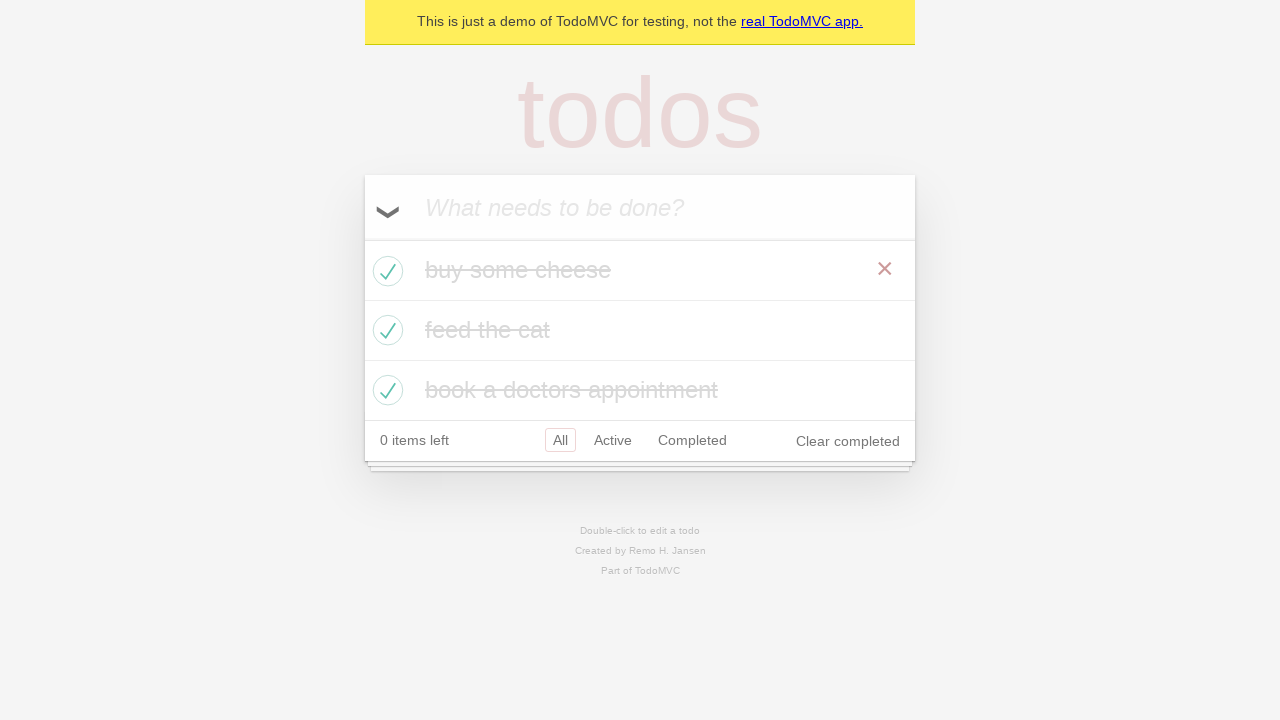